Tests a student registration form by filling in personal details (first name, last name, email, gender, mobile, address) and submitting the form, then verifies the confirmation message appears.

Starting URL: https://demoqa.com/automation-practice-form

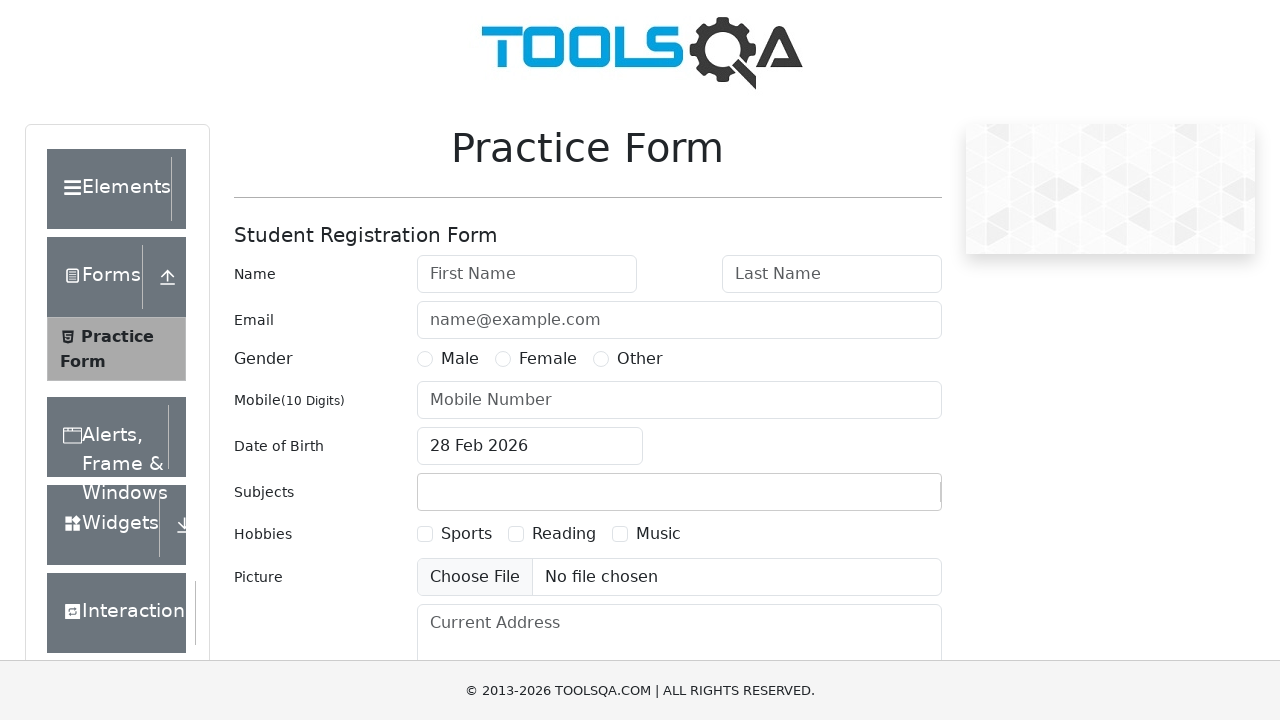

Filled first name field with 'John' on #firstName
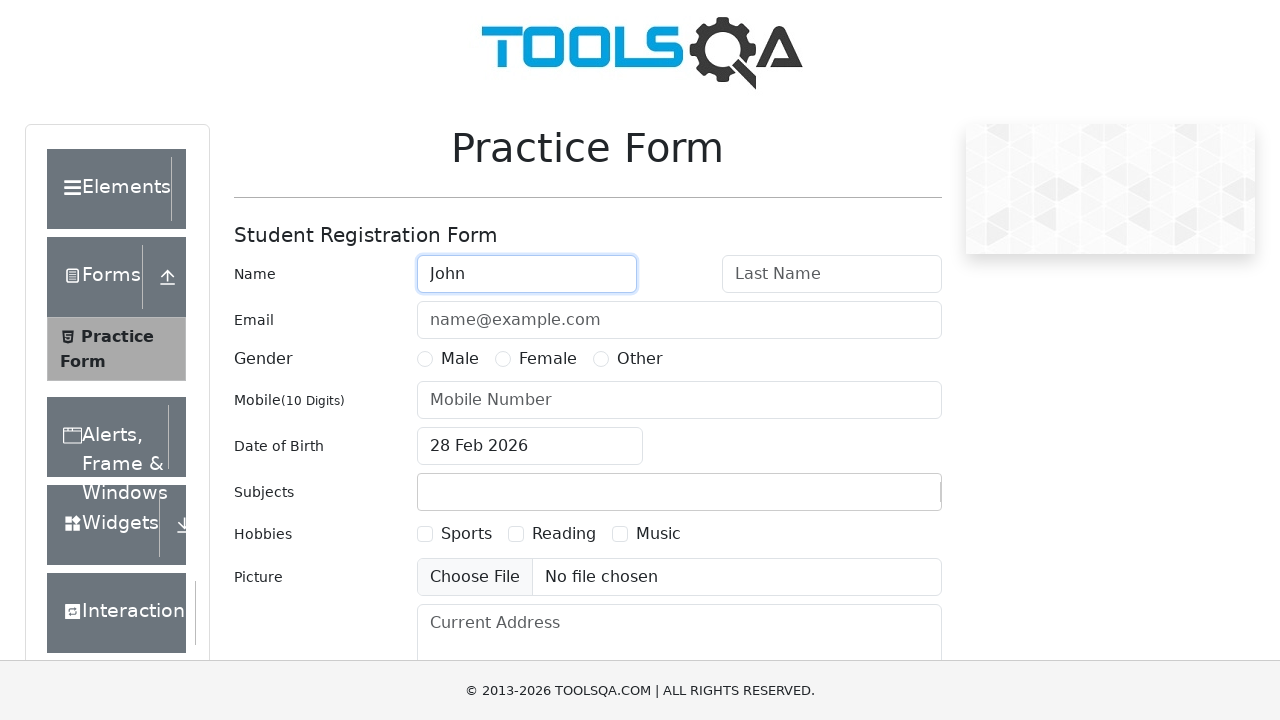

Filled last name field with 'Smith' on #lastName
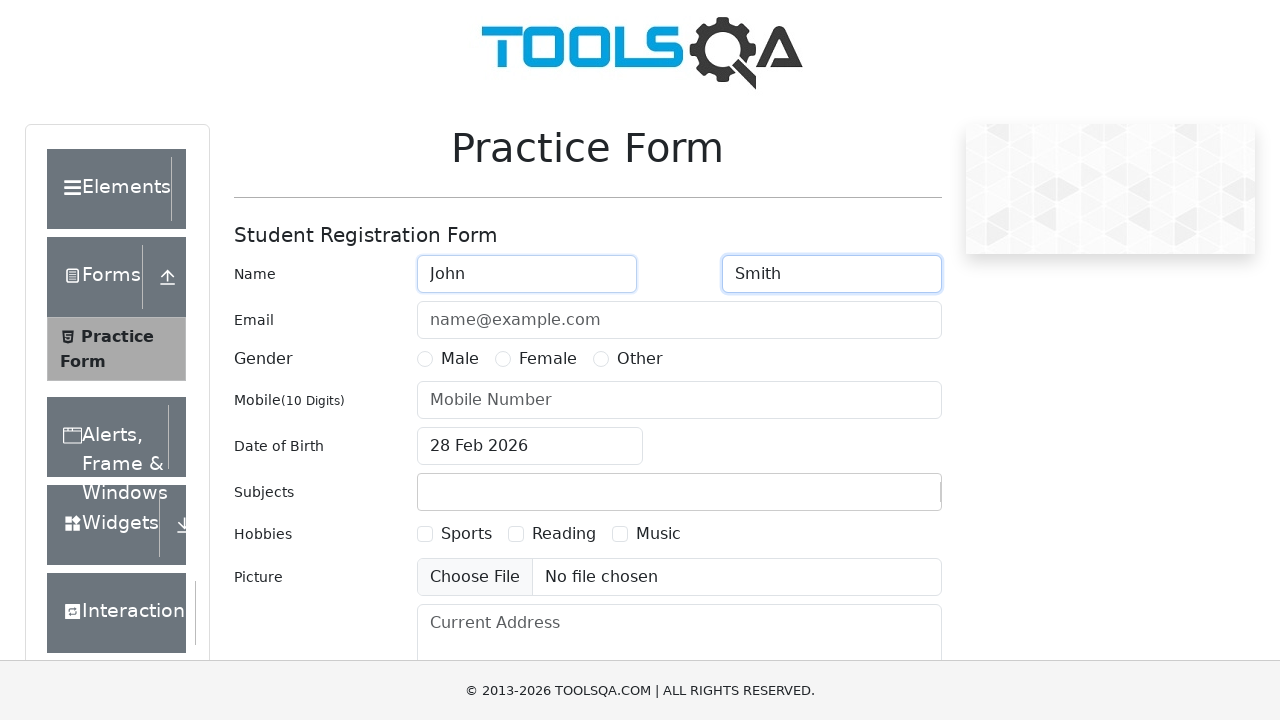

Filled email field with 'john.smith@example.com' on #userEmail
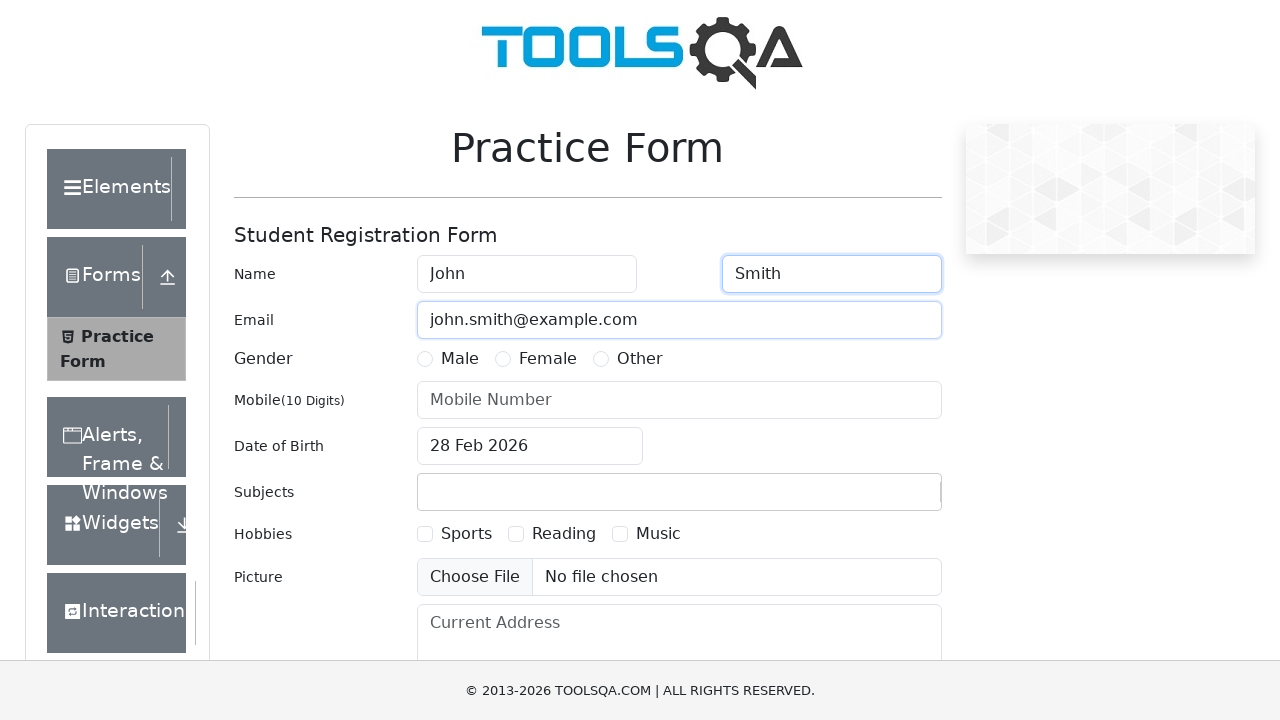

Selected Male gender radio button at (460, 359) on label[for='gender-radio-1']
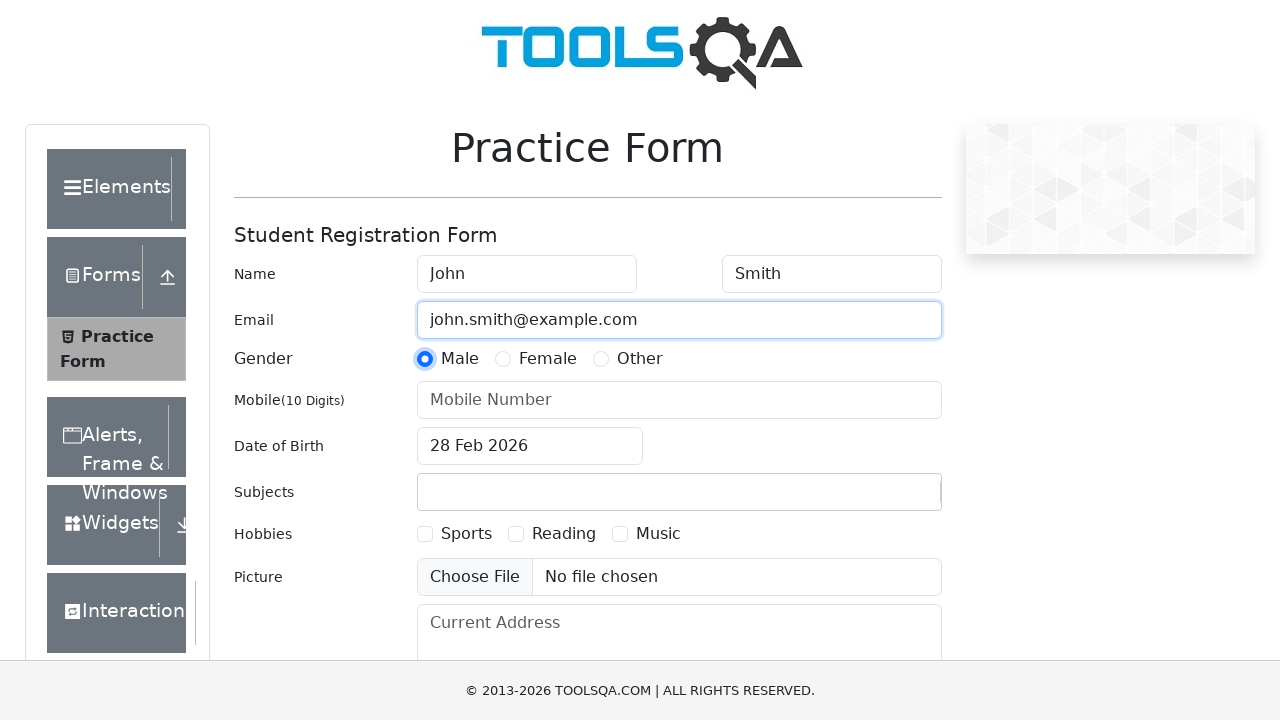

Filled mobile number field with '5551234567' on #userNumber
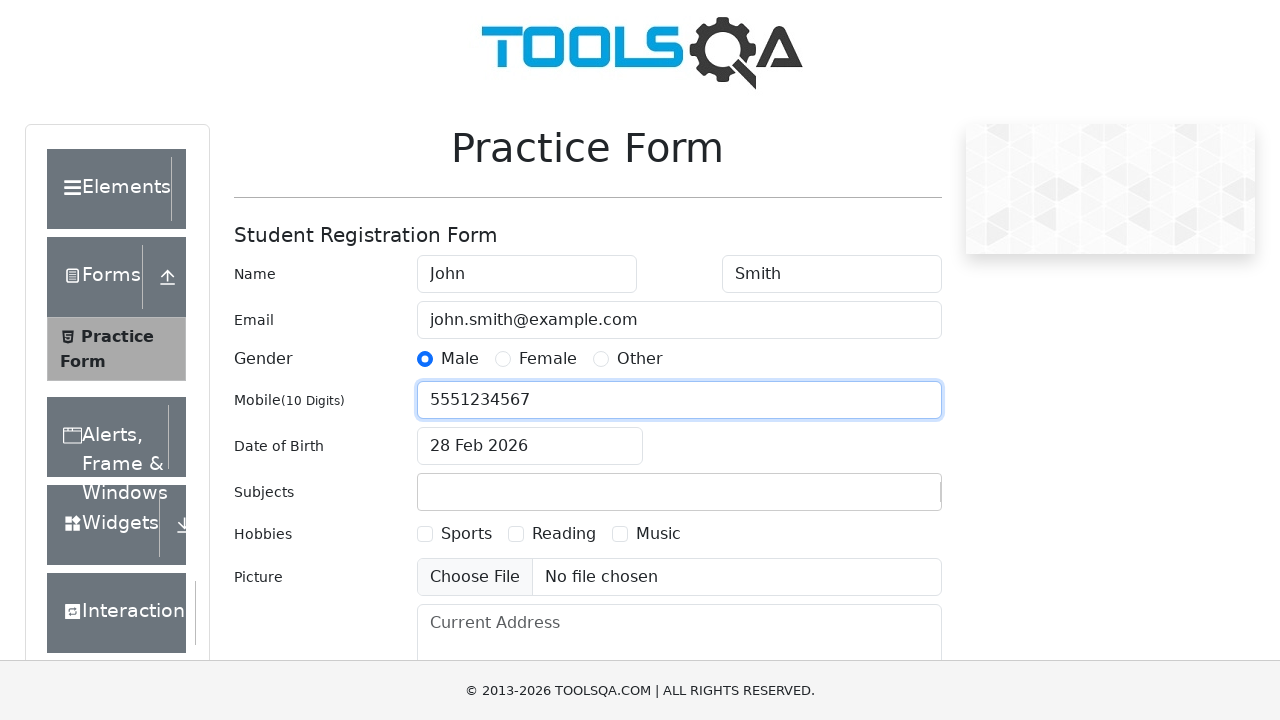

Filled address field with '123 Test Street, New York, NY 10001' on #currentAddress
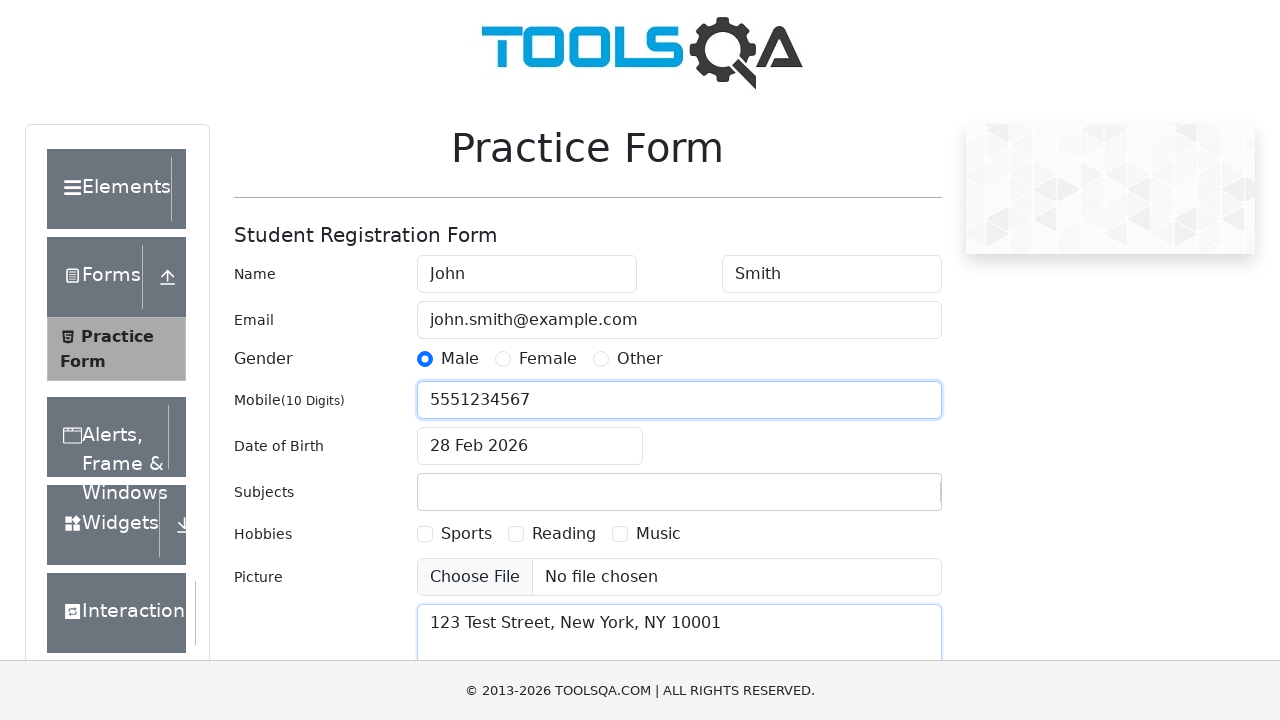

Scrolled to submit button
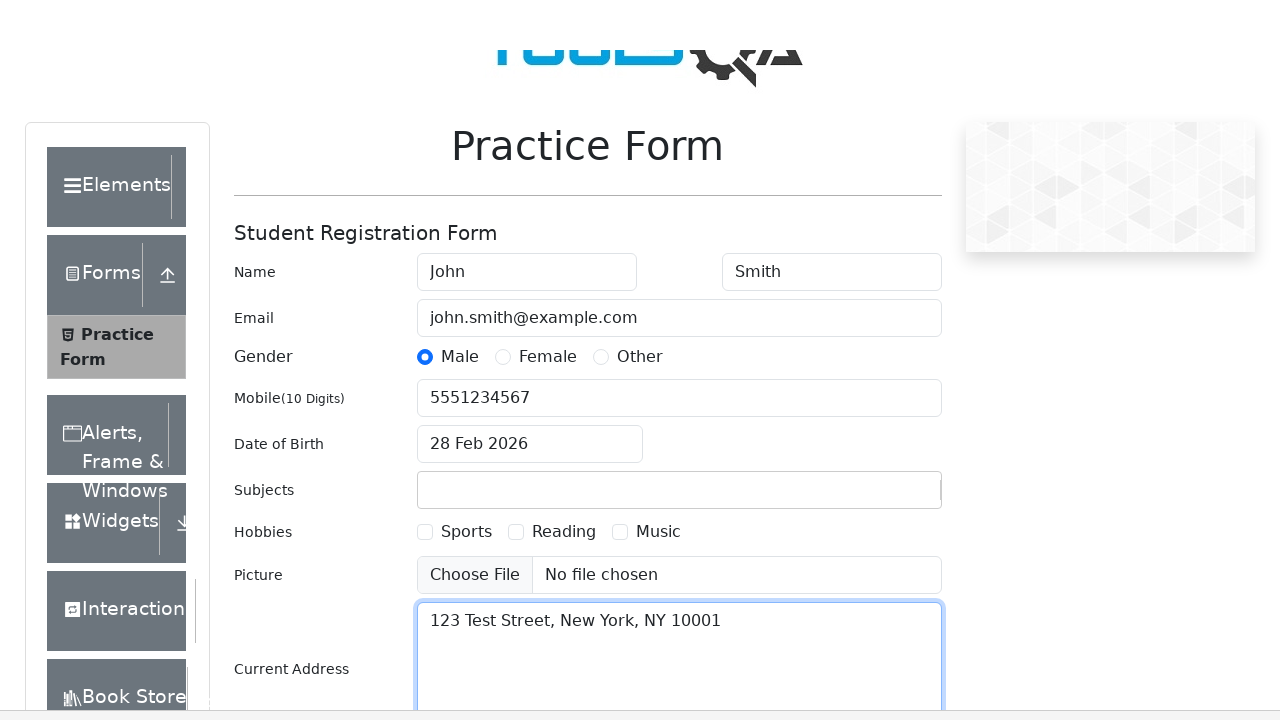

Clicked submit button to submit the registration form at (885, 499) on #submit
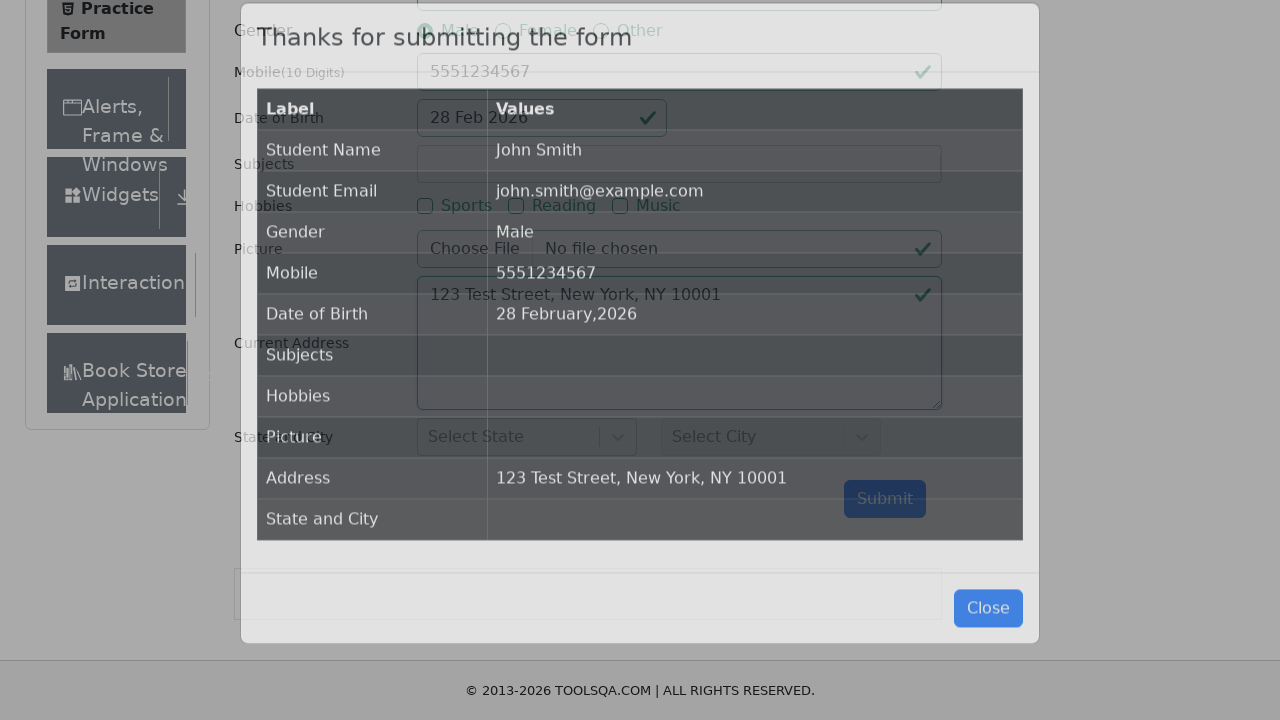

Confirmation message 'Thanks for submitting the form' appeared
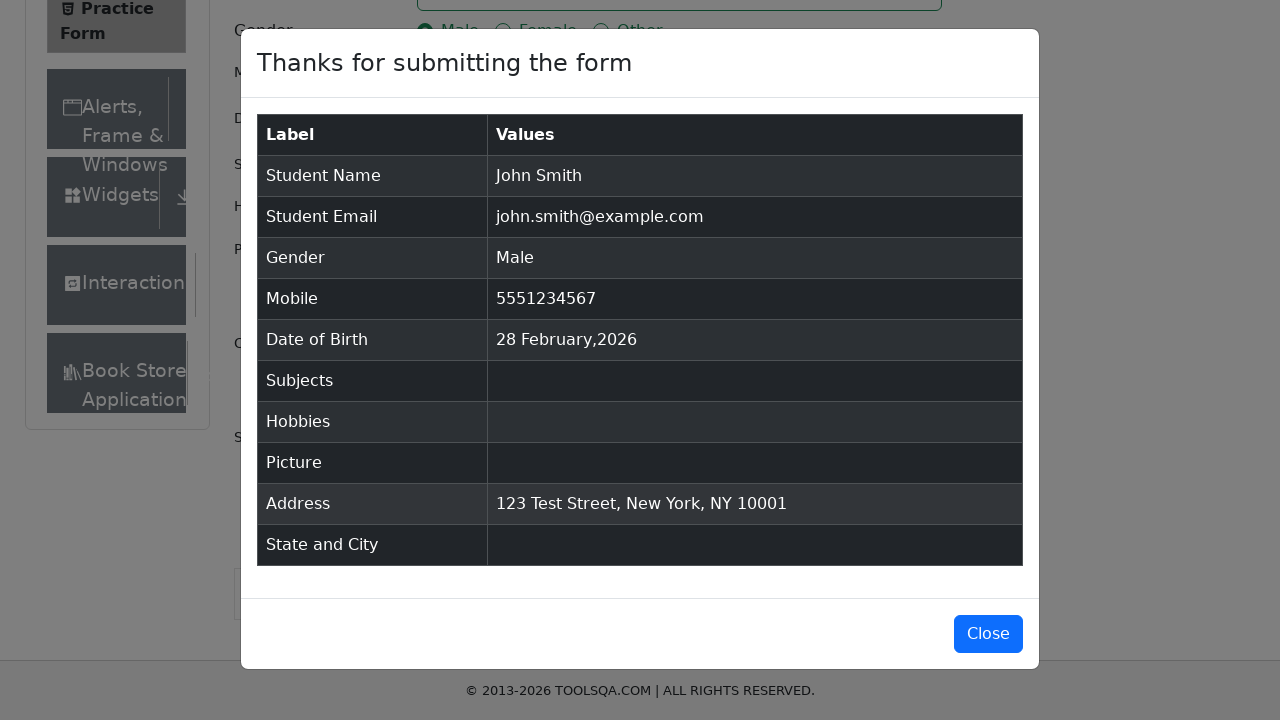

Closed the confirmation modal at (988, 634) on #closeLargeModal
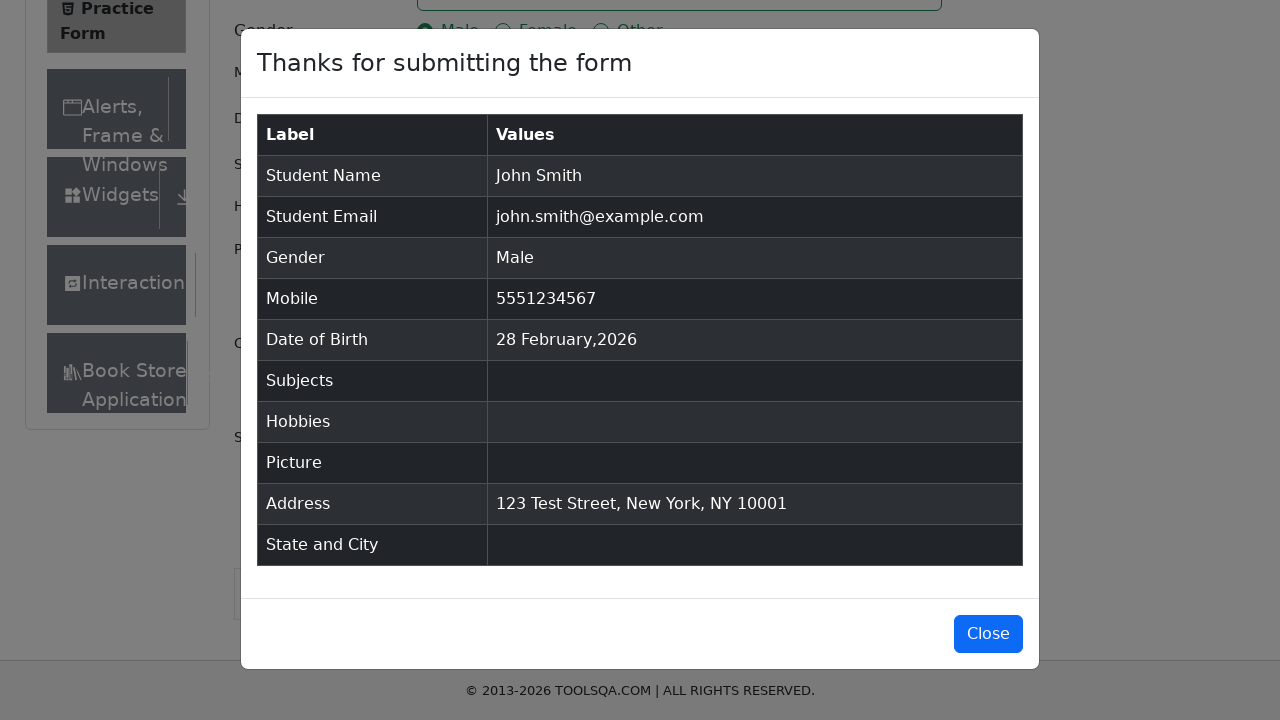

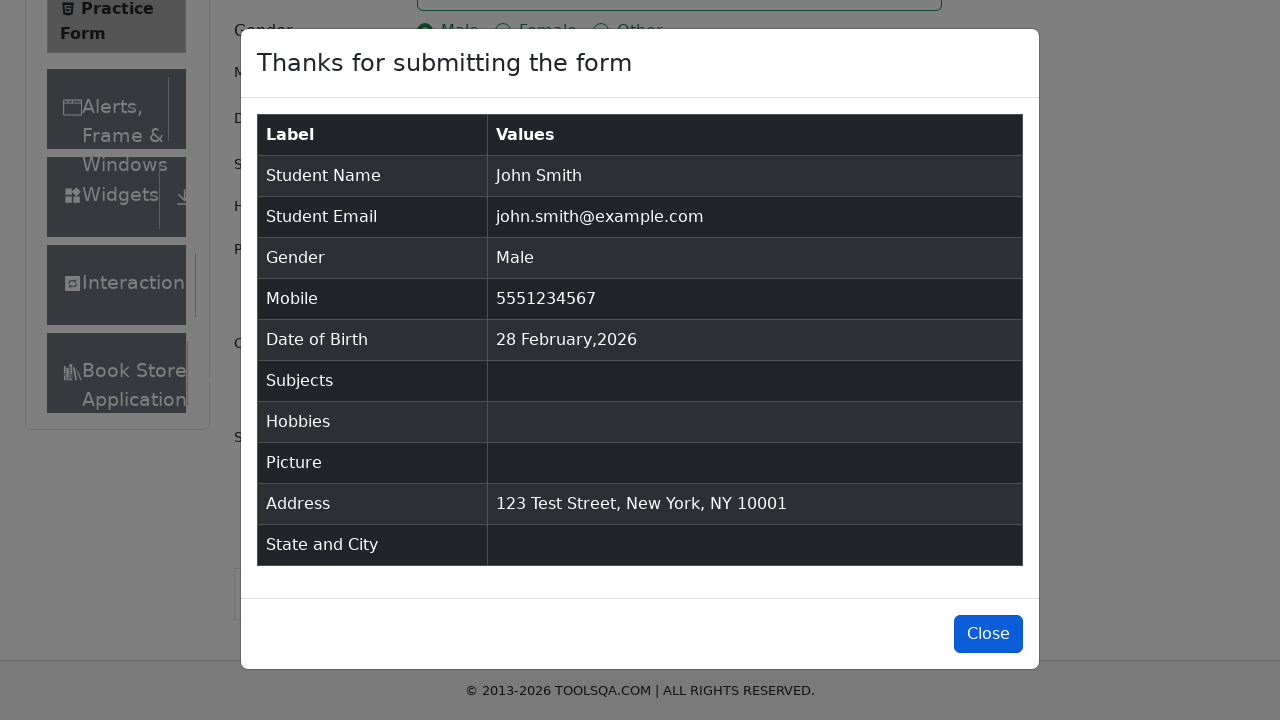